Tests clicking on the Not Found API link and verifying the 404 status notification appears

Starting URL: https://demoqa.com/

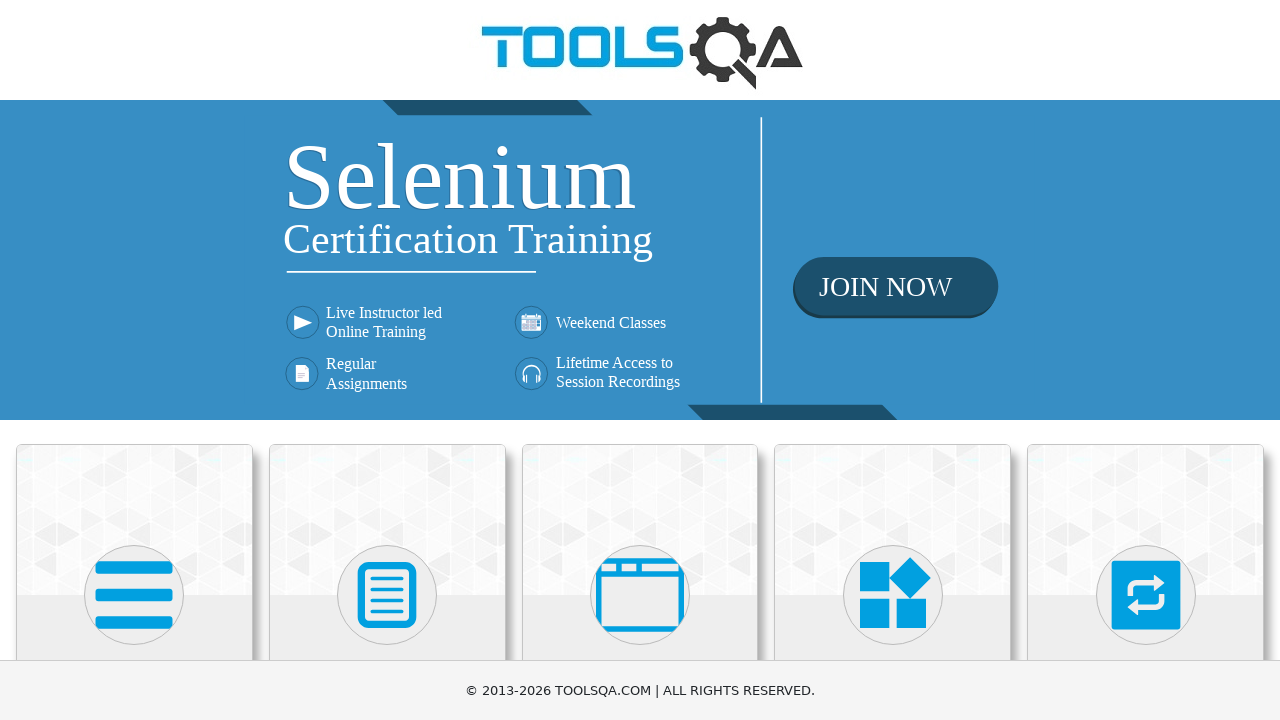

Clicked on Elements card at (134, 360) on text=Elements
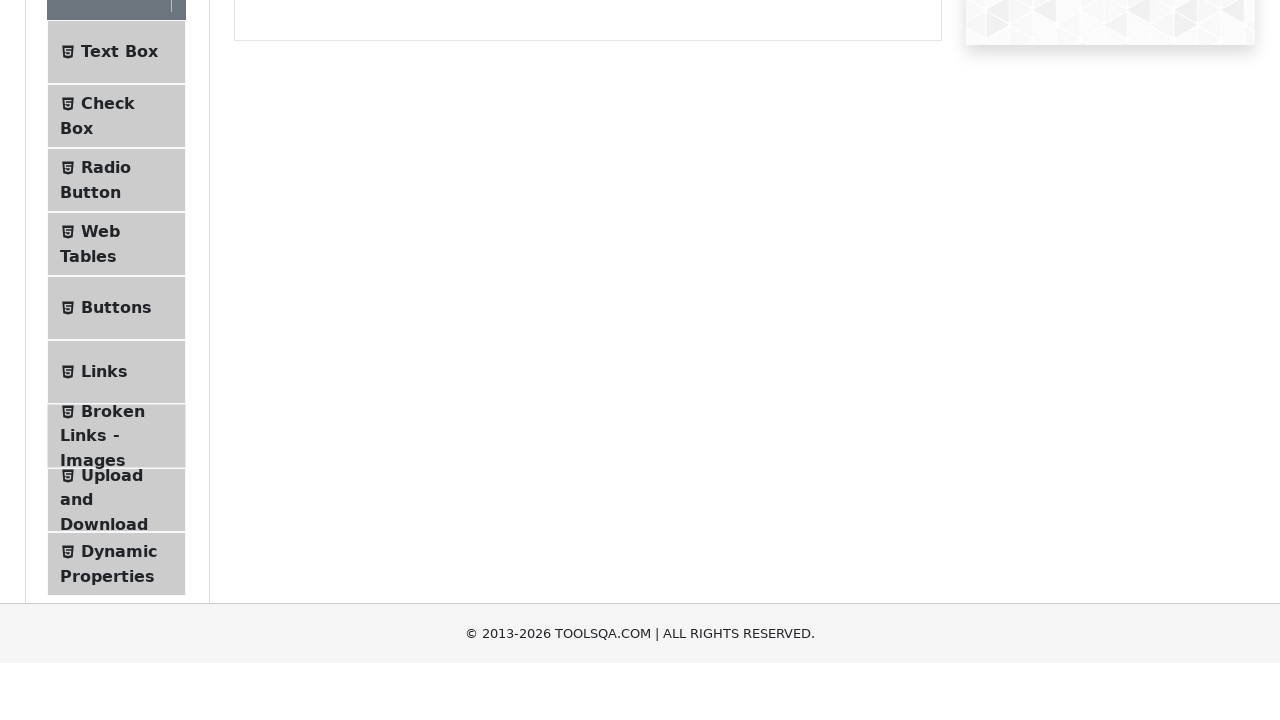

Scrolled to bottom of page to reveal all sidebar options
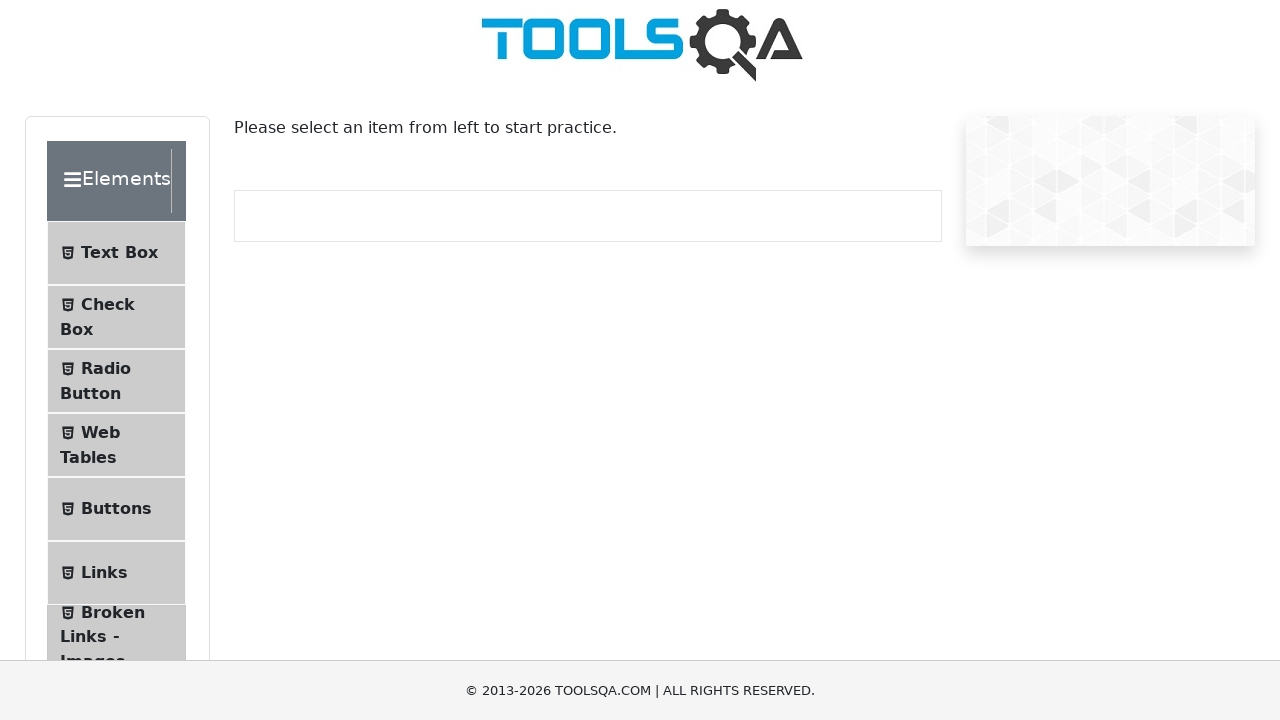

Clicked on Links option in sidebar at (104, 361) on text=Links
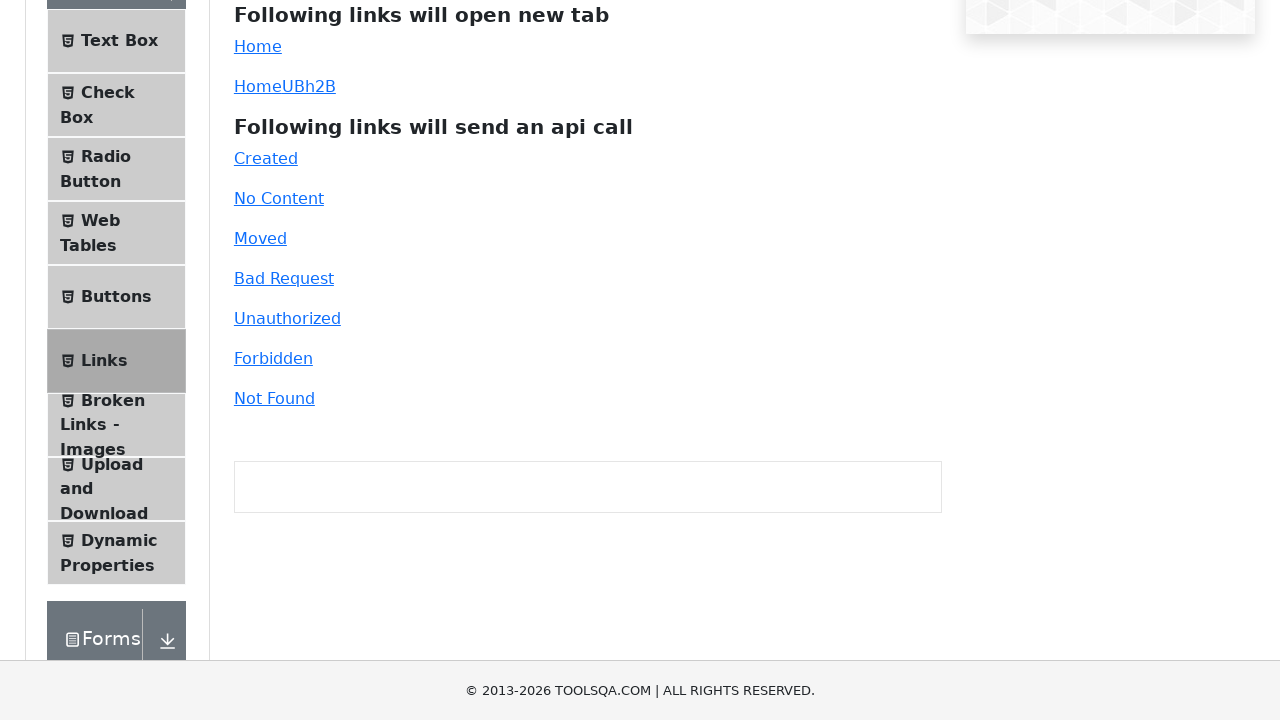

Clicked on Not Found API link at (274, 398) on #invalid-url
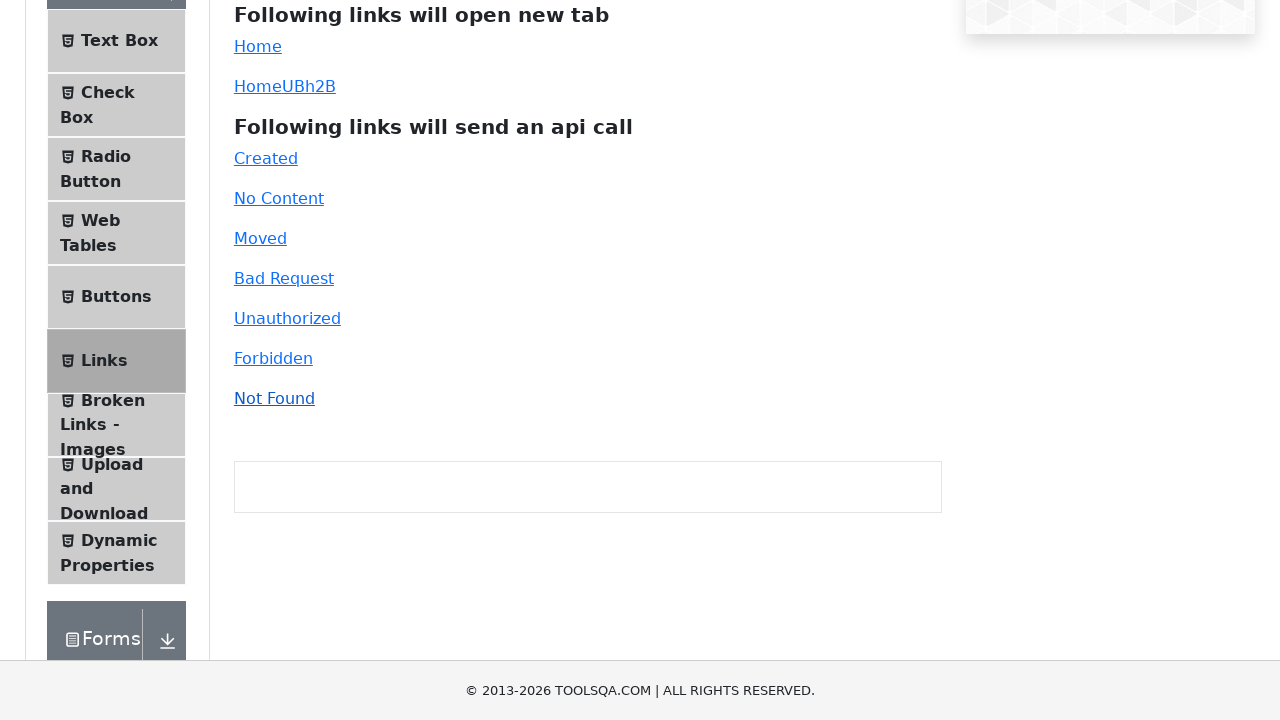

404 status notification appeared on page
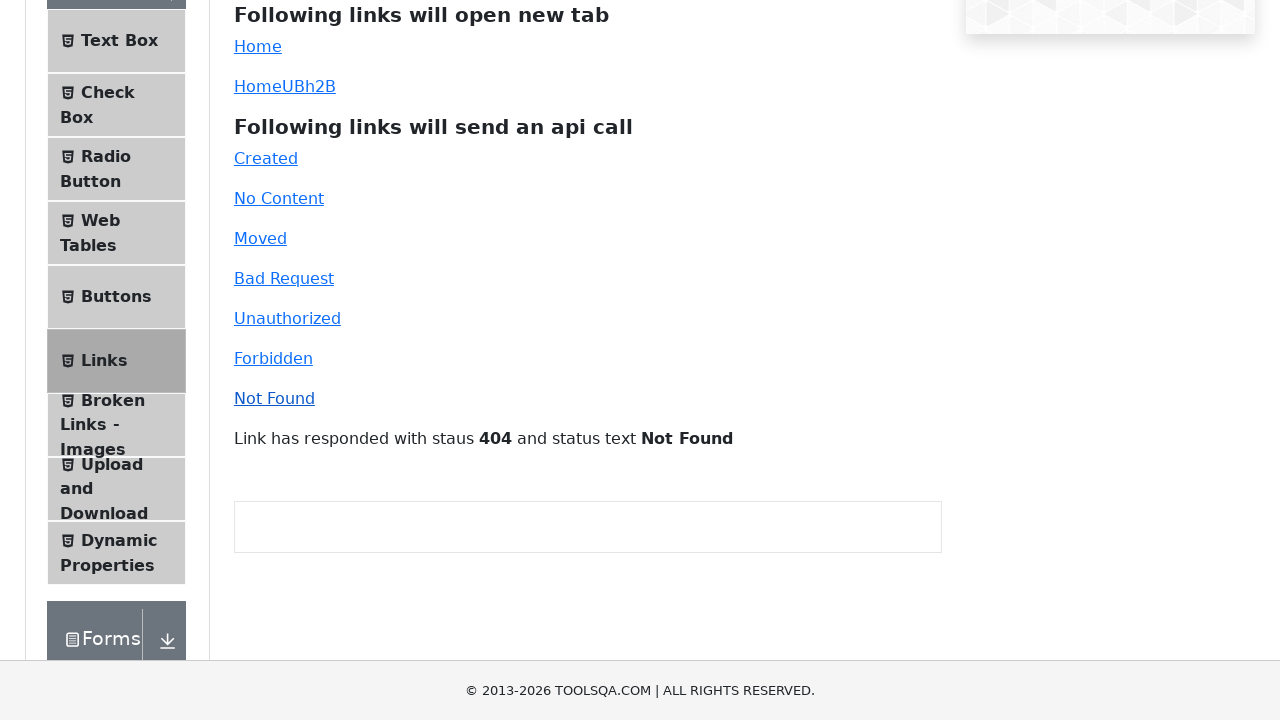

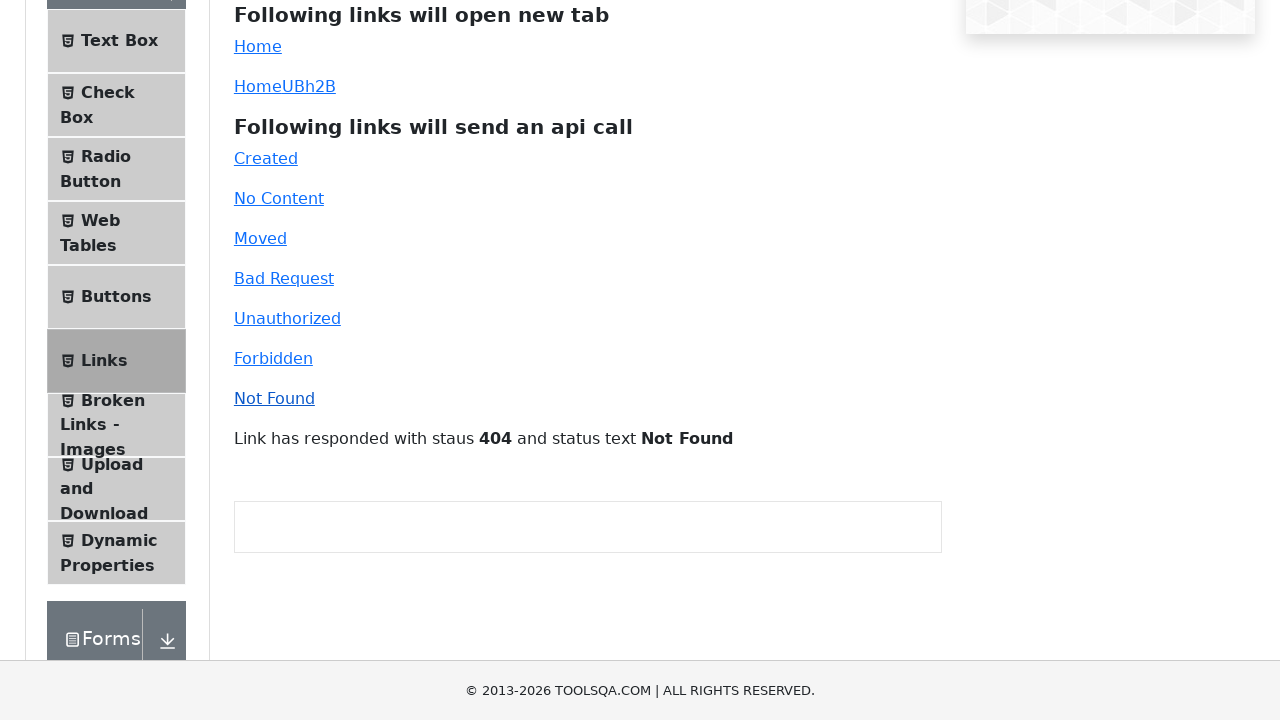